Tests browser navigation methods by navigating to a page, going back, going forward, and refreshing the page.

Starting URL: https://opensource-demo.orangehrmlive.com/web/index.php/auth/login

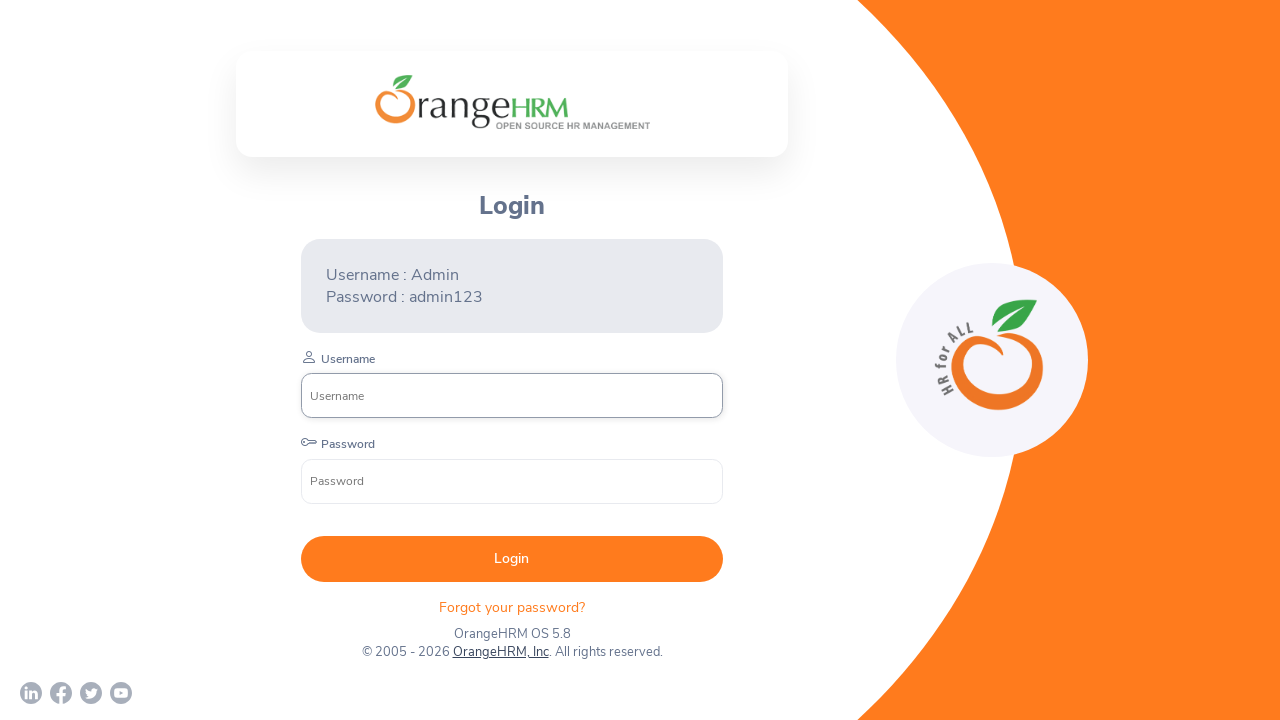

Navigated back to previous page
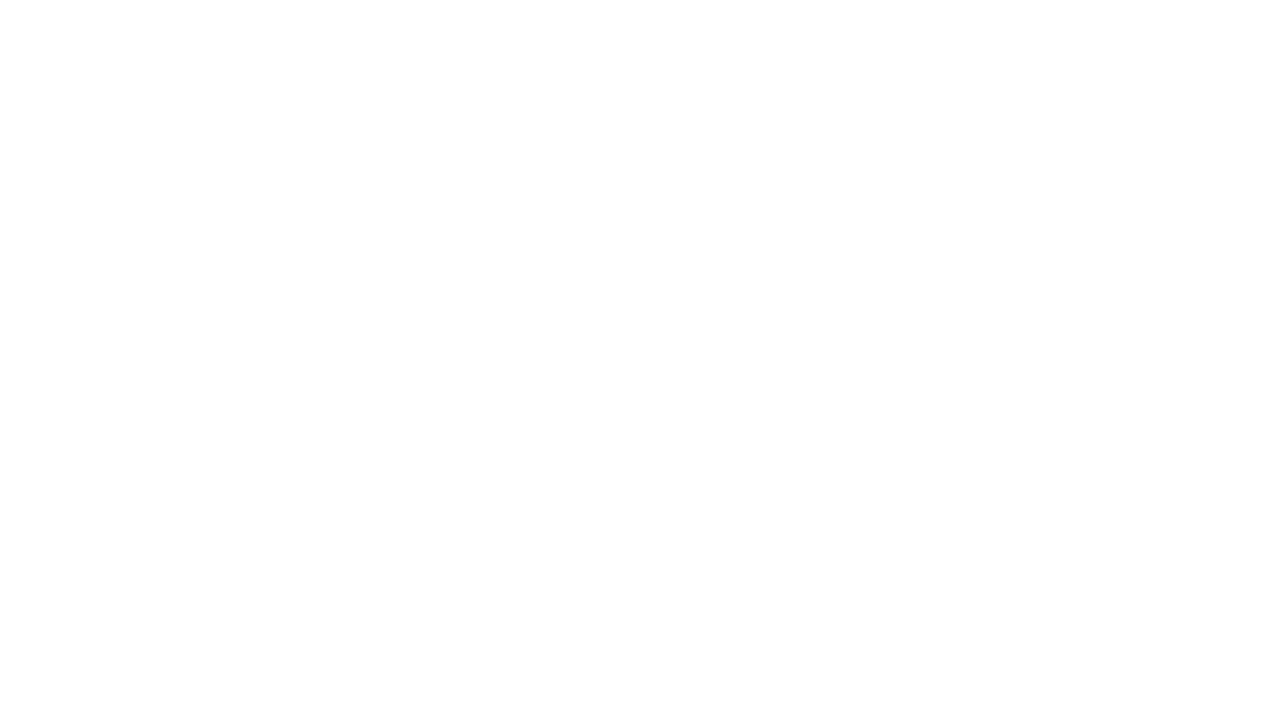

Waited for page transition after going back
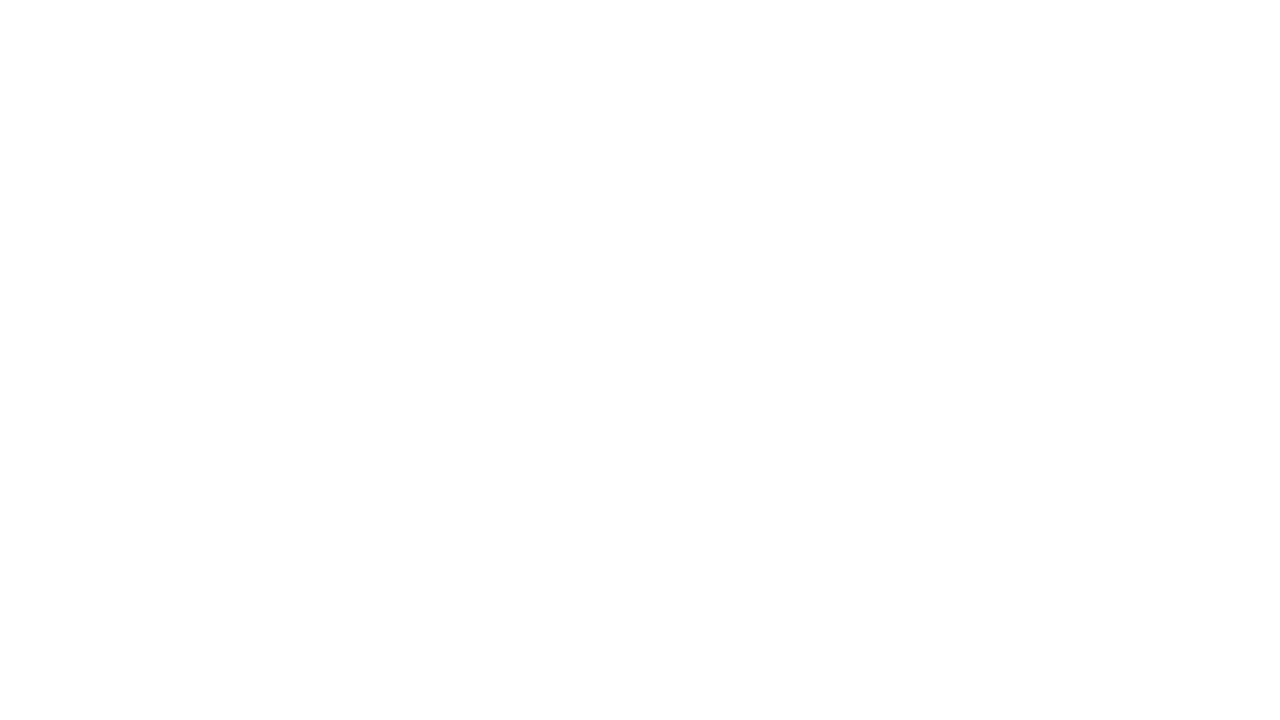

Navigated forward back to login page
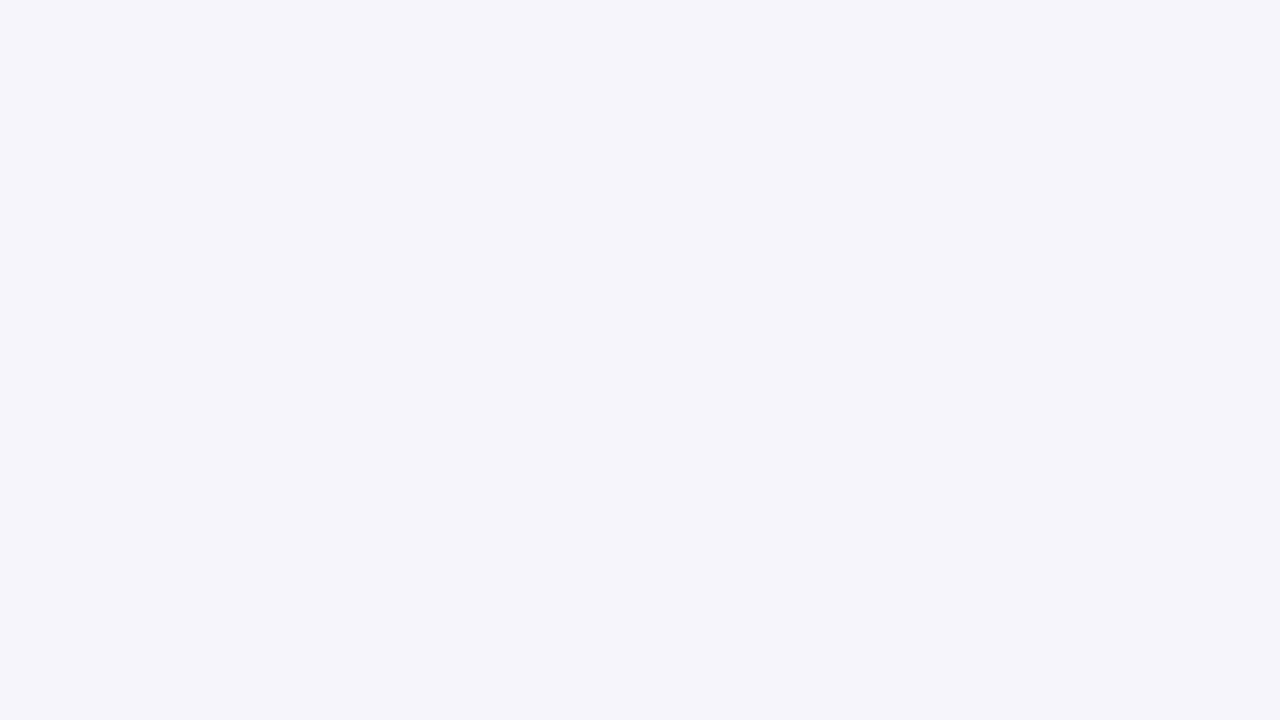

Waited for page transition after going forward
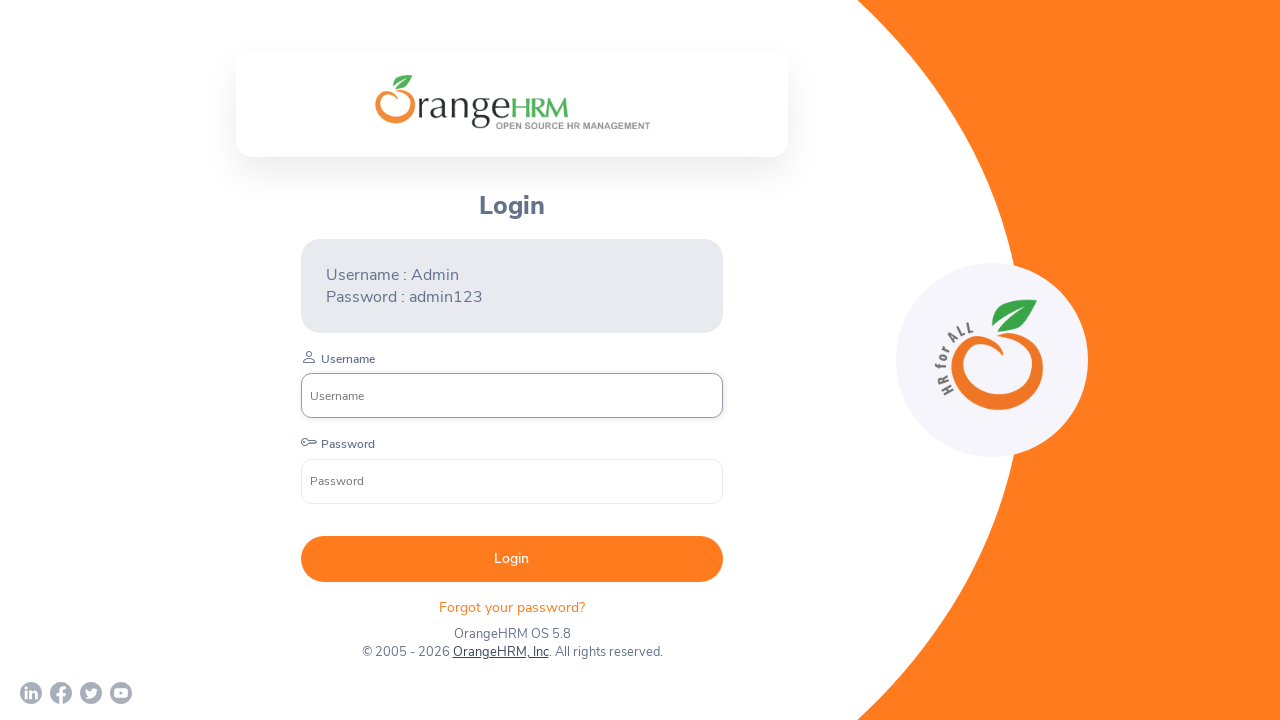

Refreshed the current page
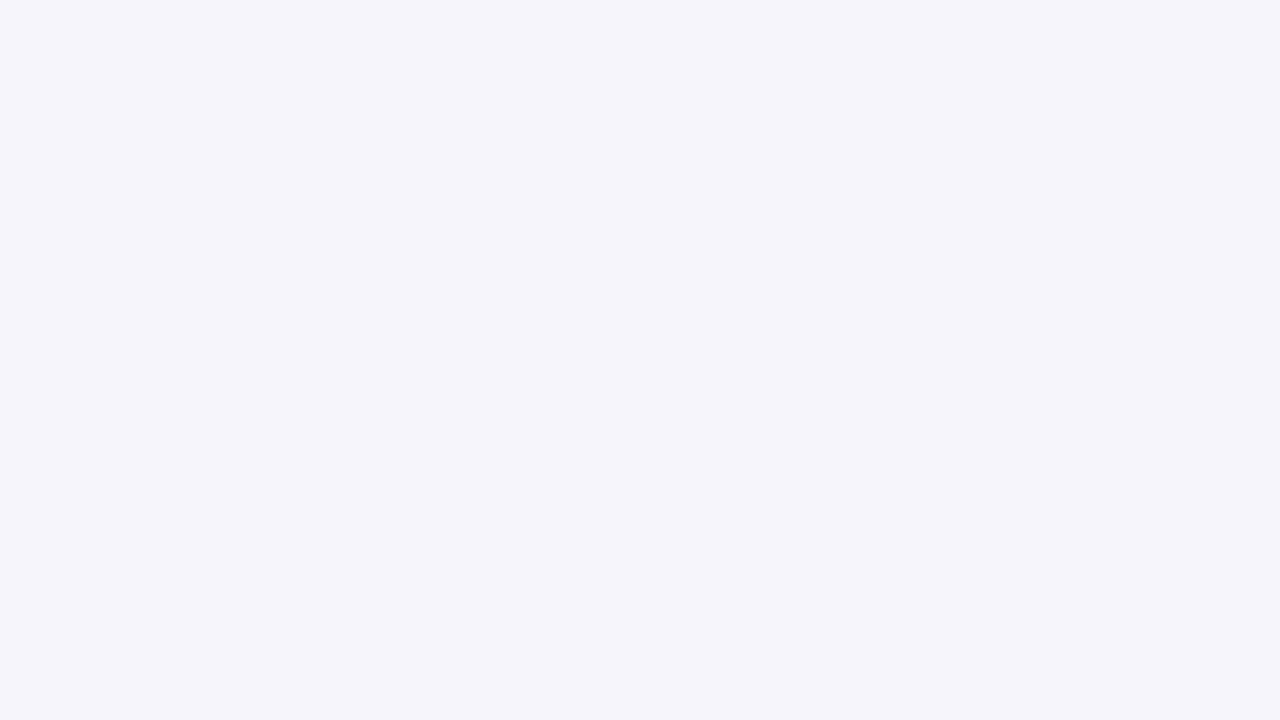

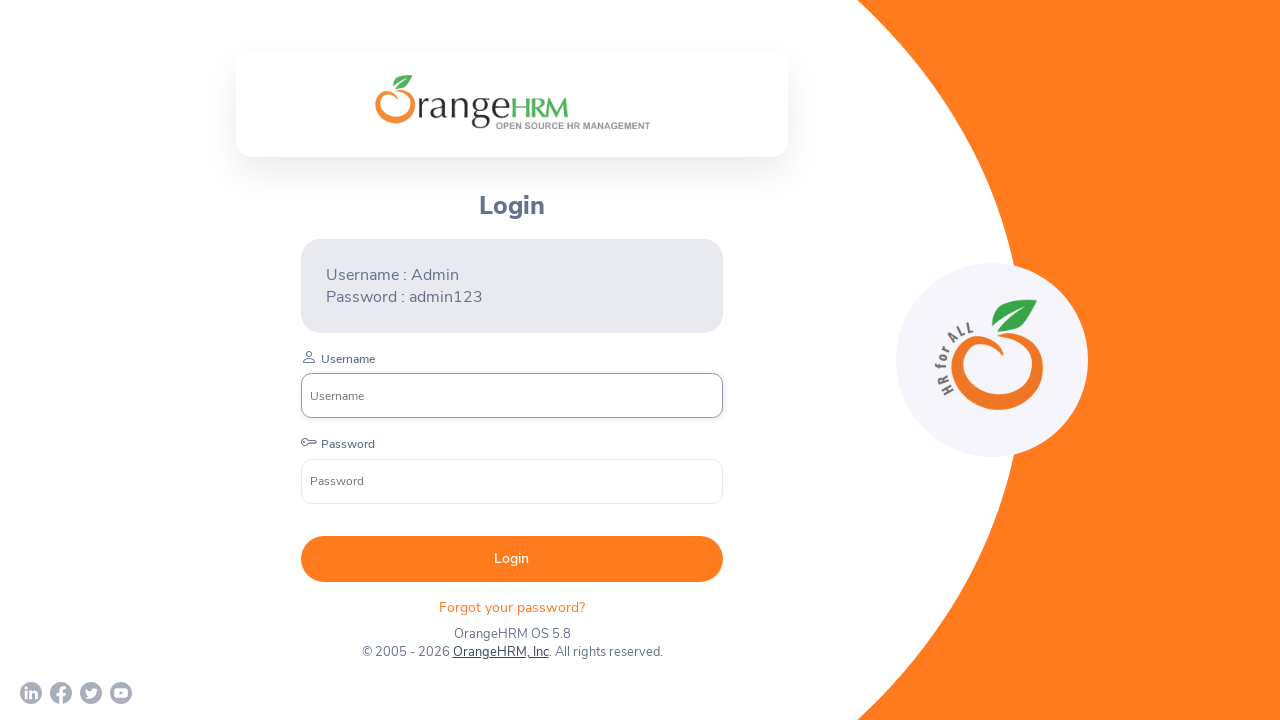